Tests clicking a button outside of an iframe and verifies the alert message that appears

Starting URL: https://popageorgianvictor.github.io/PUBLISHED-WEBPAGES/iFrame

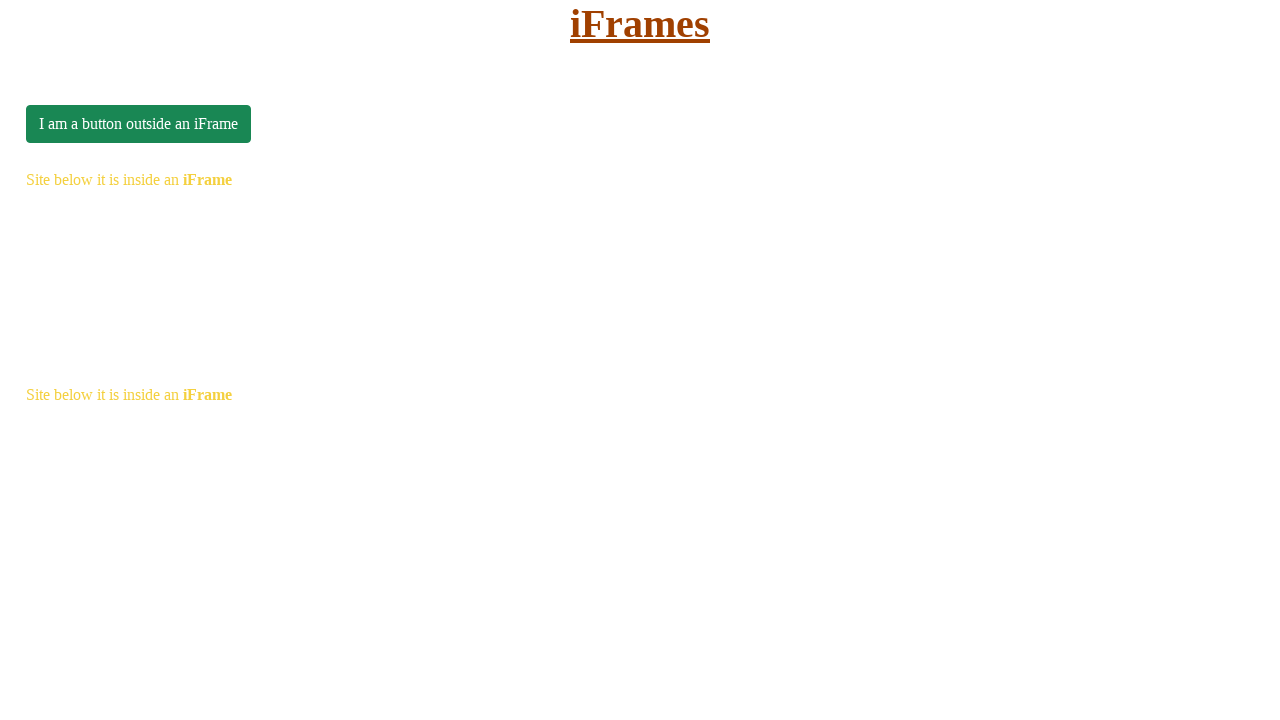

Clicked button outside the iframe at (138, 124) on #btnOutFrame
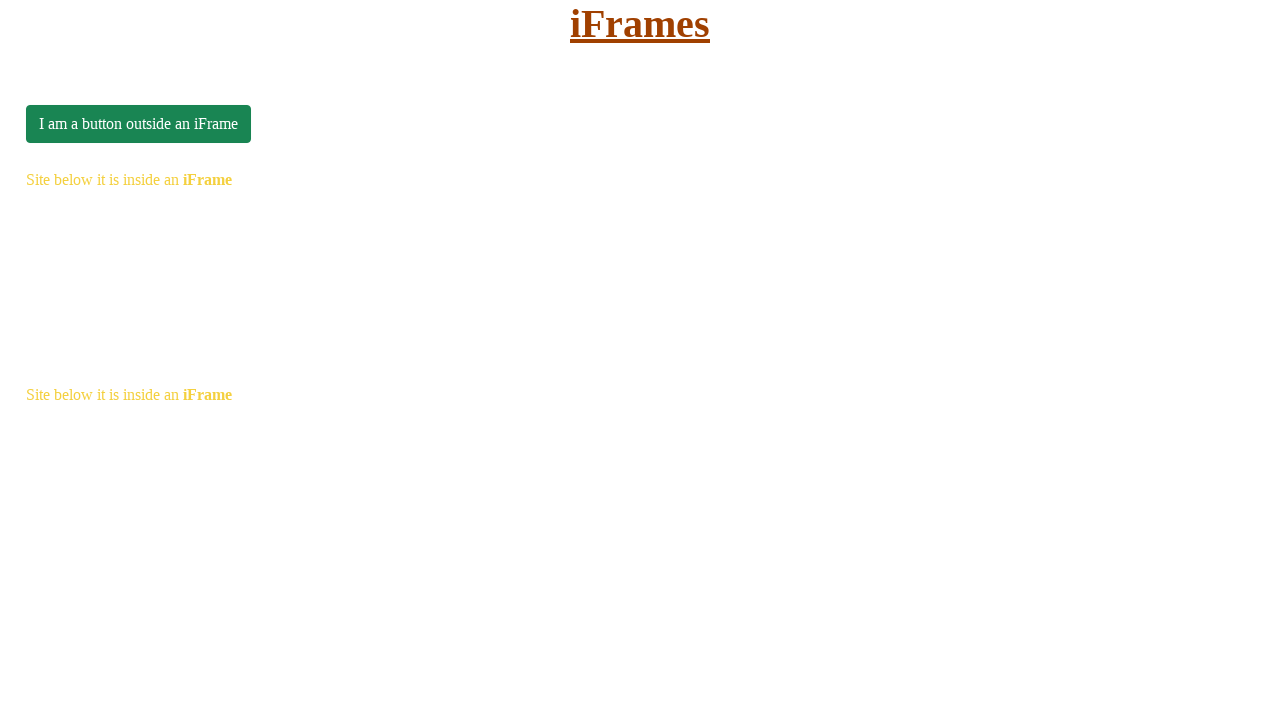

Set up dialog handler to capture alert message
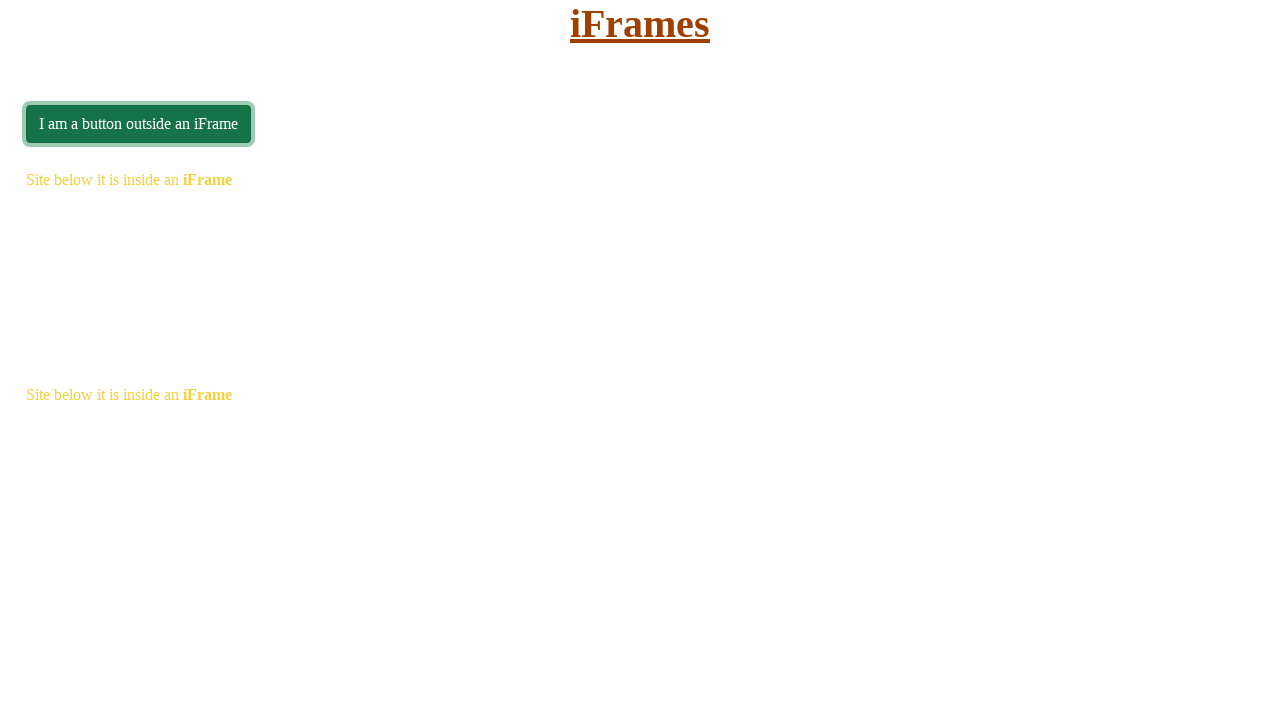

Clicked button outside iframe again to trigger alert dialog at (138, 124) on #btnOutFrame
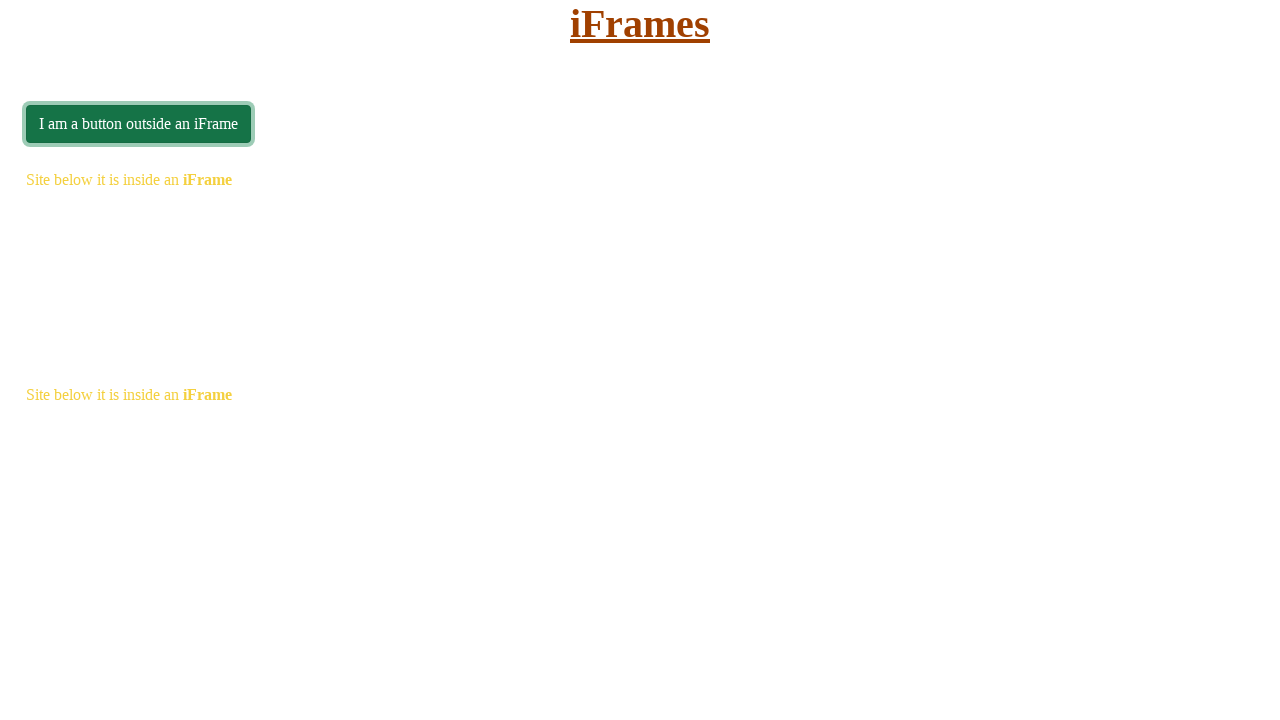

Alert dialog was handled and accepted, message captured
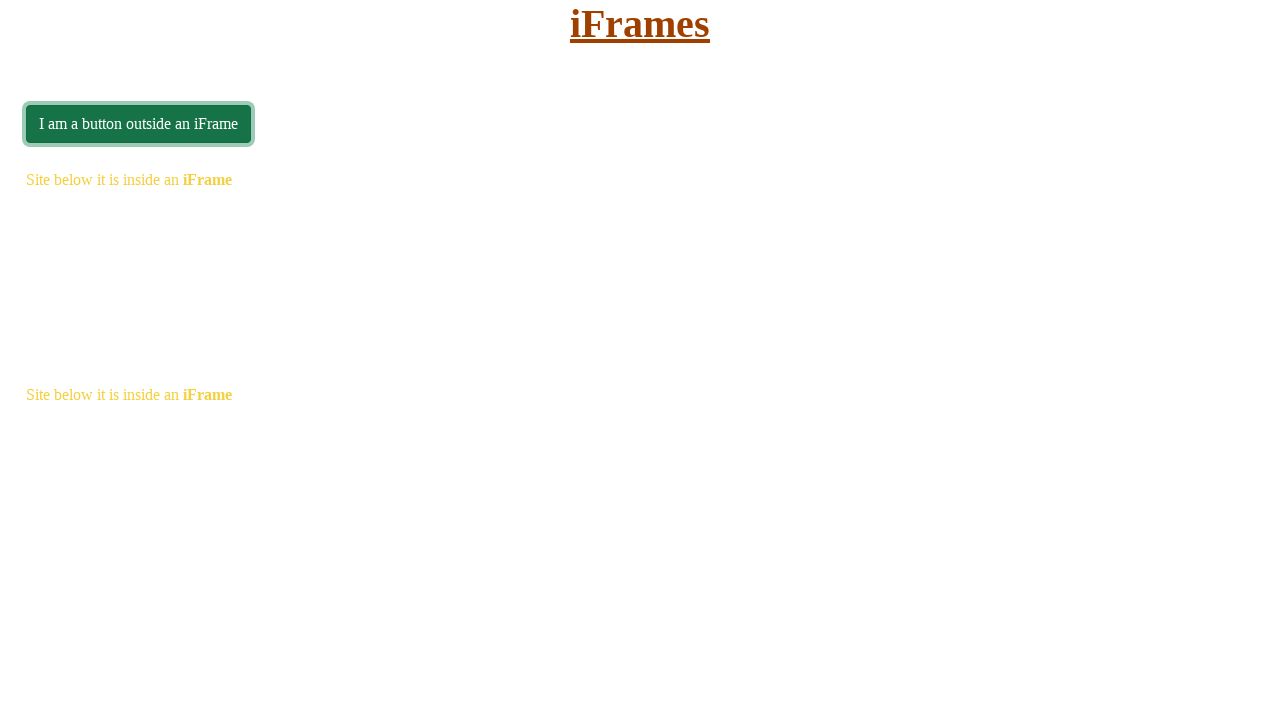

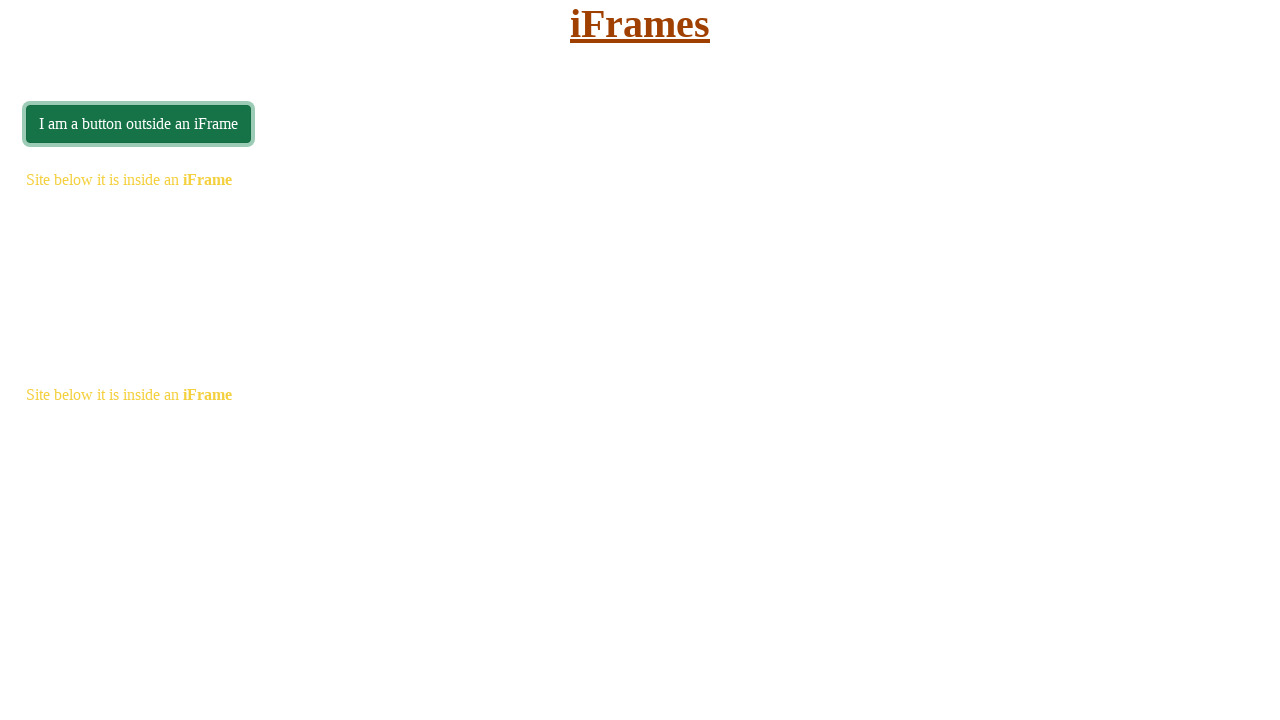